Tests mouse hover functionality on the Priceline homepage by scrolling to an element and hovering over it

Starting URL: https://www.priceline.com/

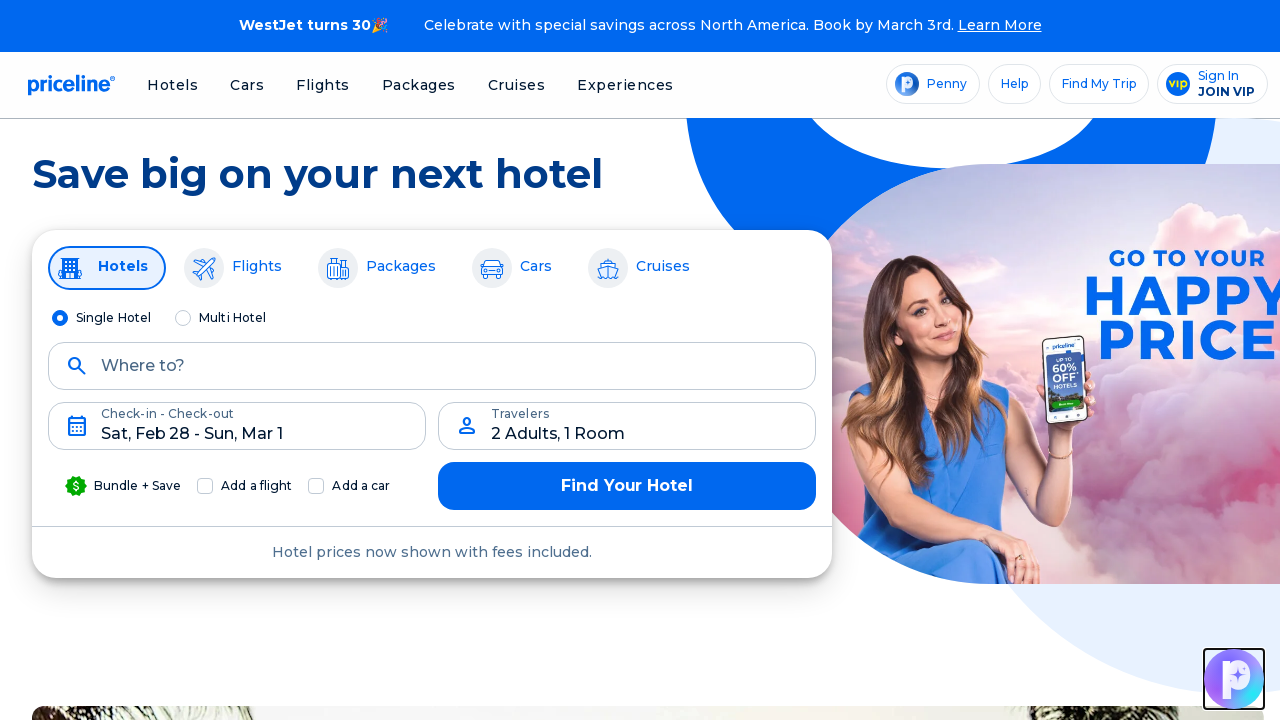

Waited for page to load (networkidle state)
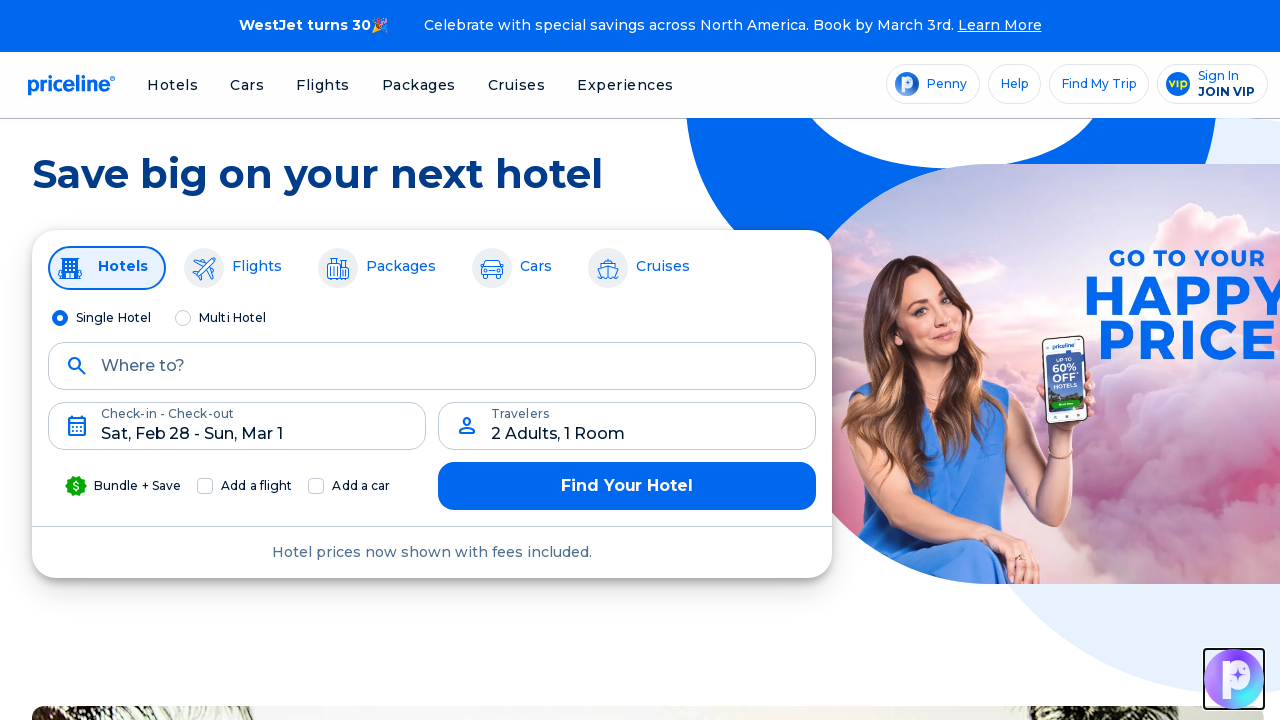

Located target element on Priceline homepage
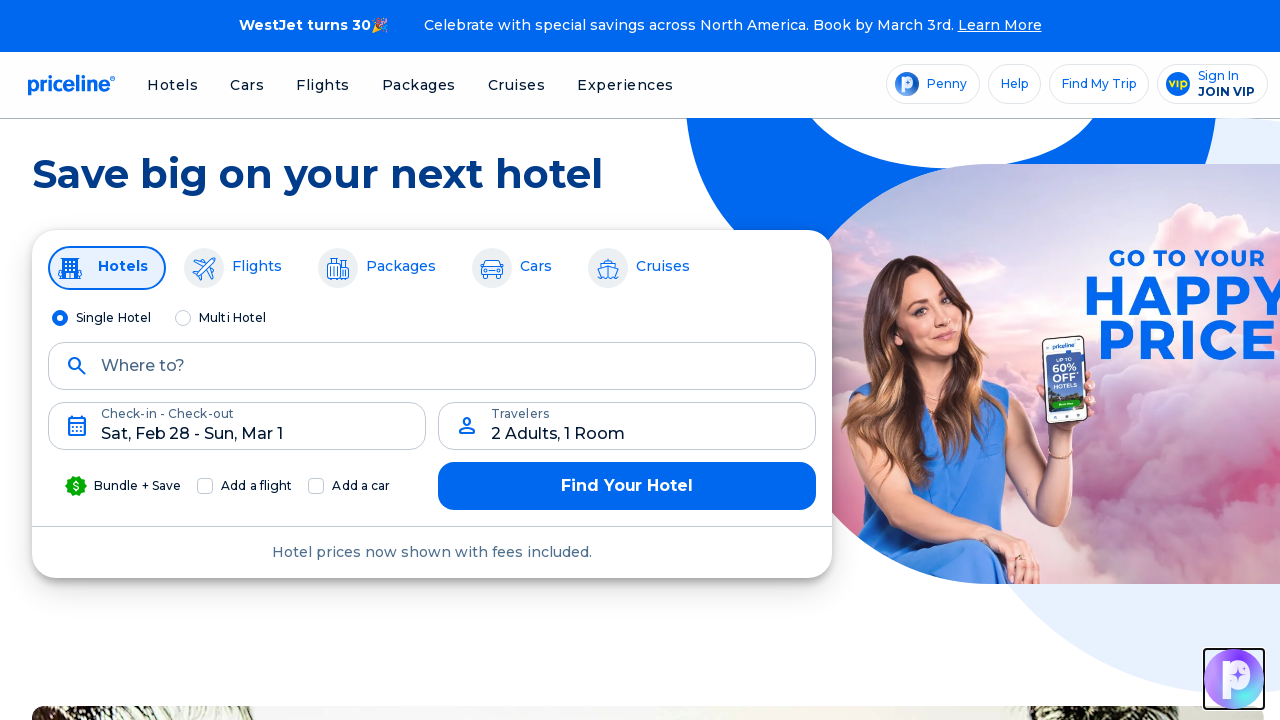

Scrolled target element into view
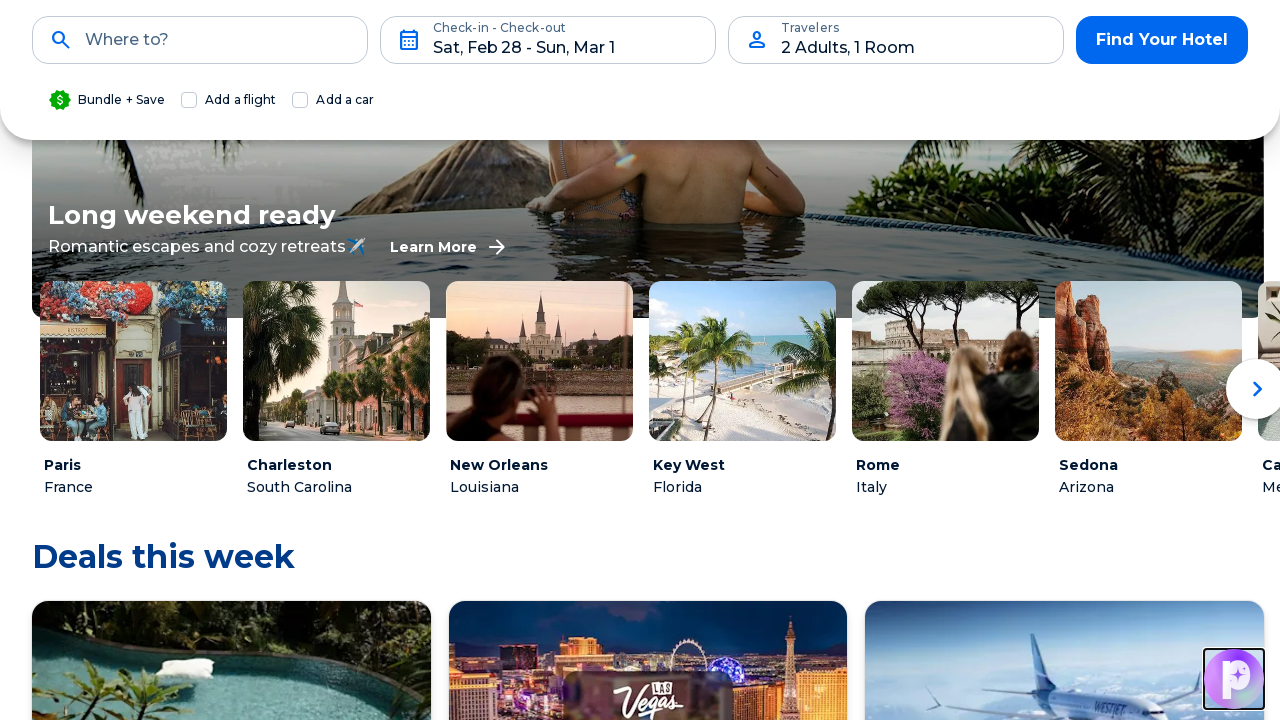

Hovered over target element at (134, 361) on div[class*='fV'] img, div[class*='carousel'] img >> nth=0
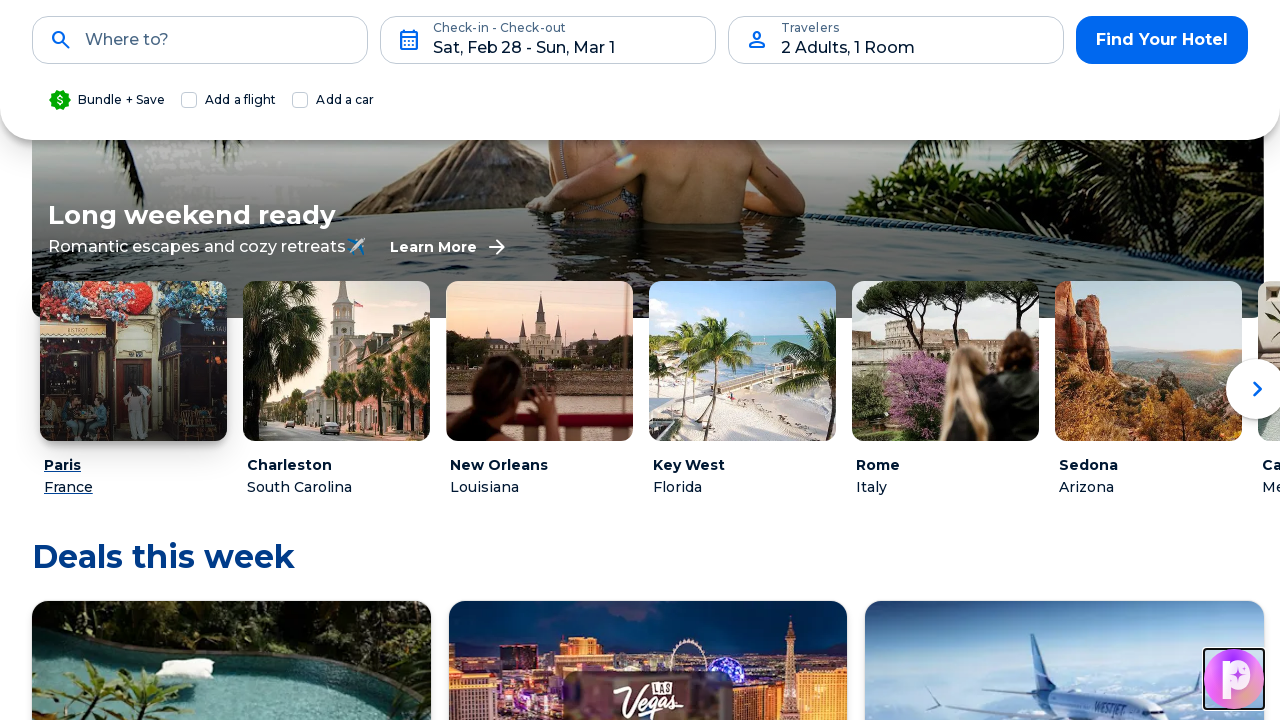

Waited 1000ms to observe hover effect
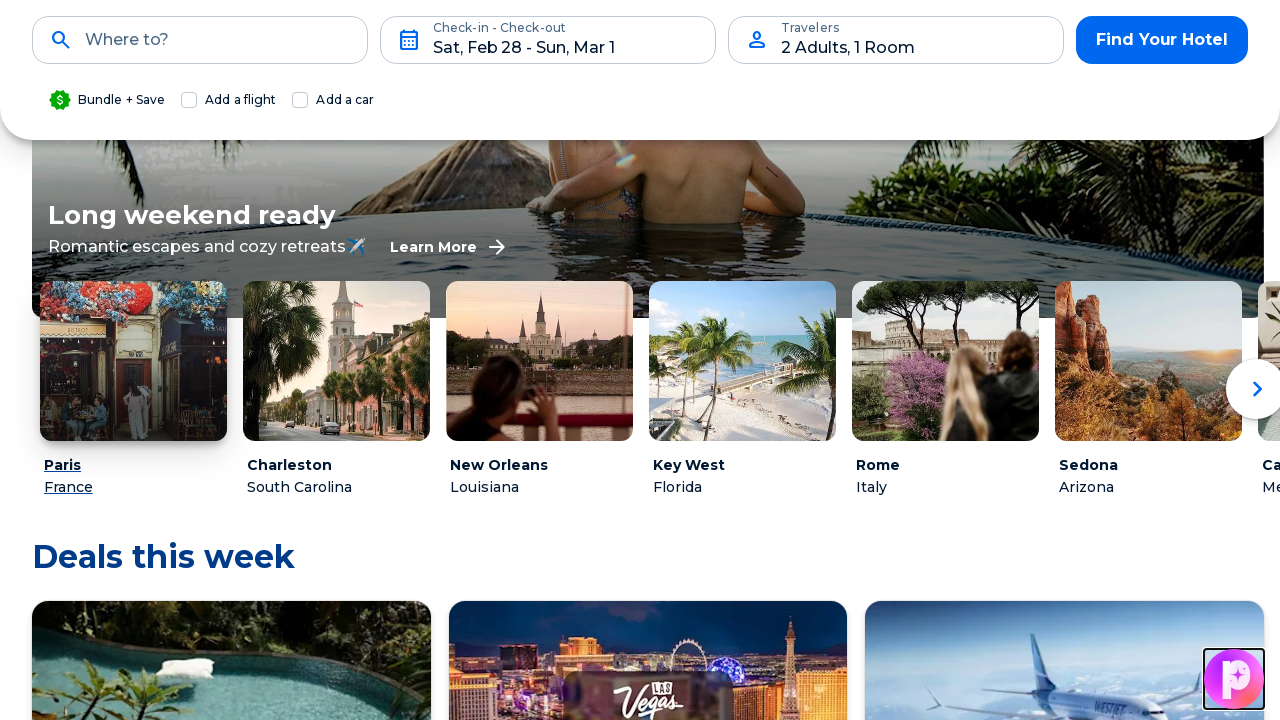

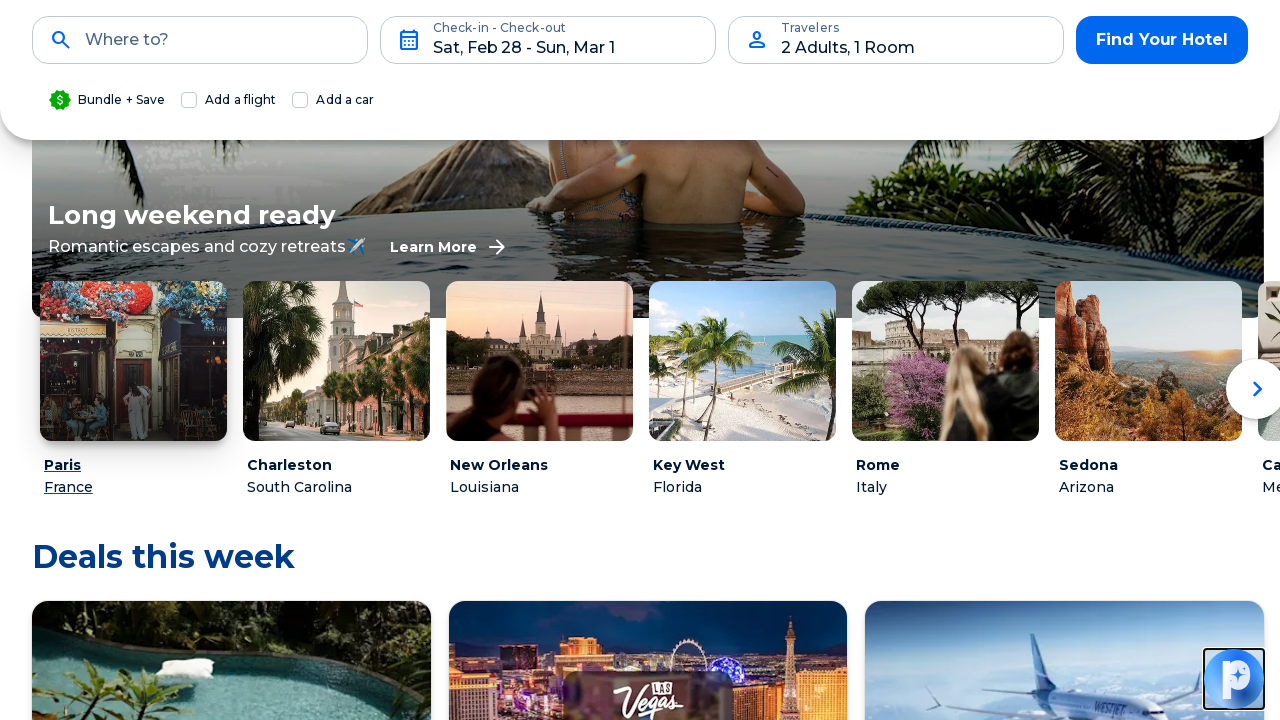